Verifies that the top deals table is displayed correctly on the offers page, checking table visibility, row count, column headers, and cell structure

Starting URL: https://rahulshettyacademy.com/seleniumPractise/#/offers

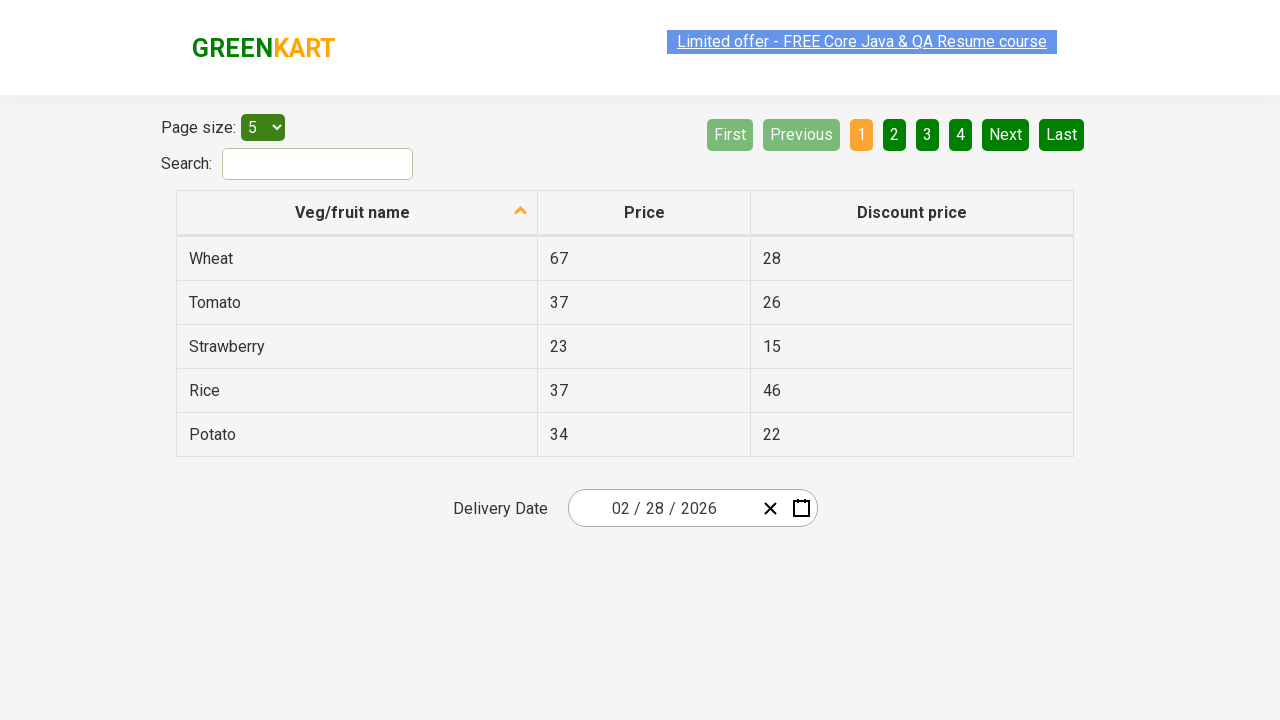

Waited for top deals table to load
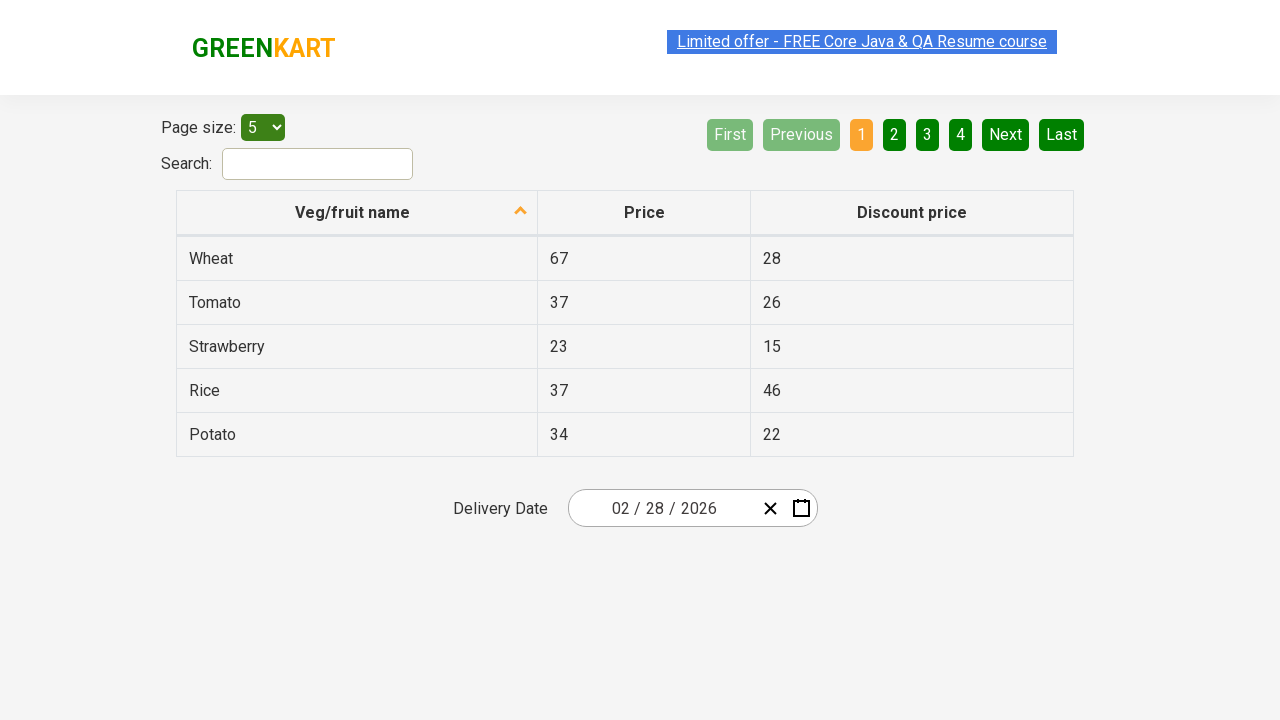

Confirmed top deals table is visible
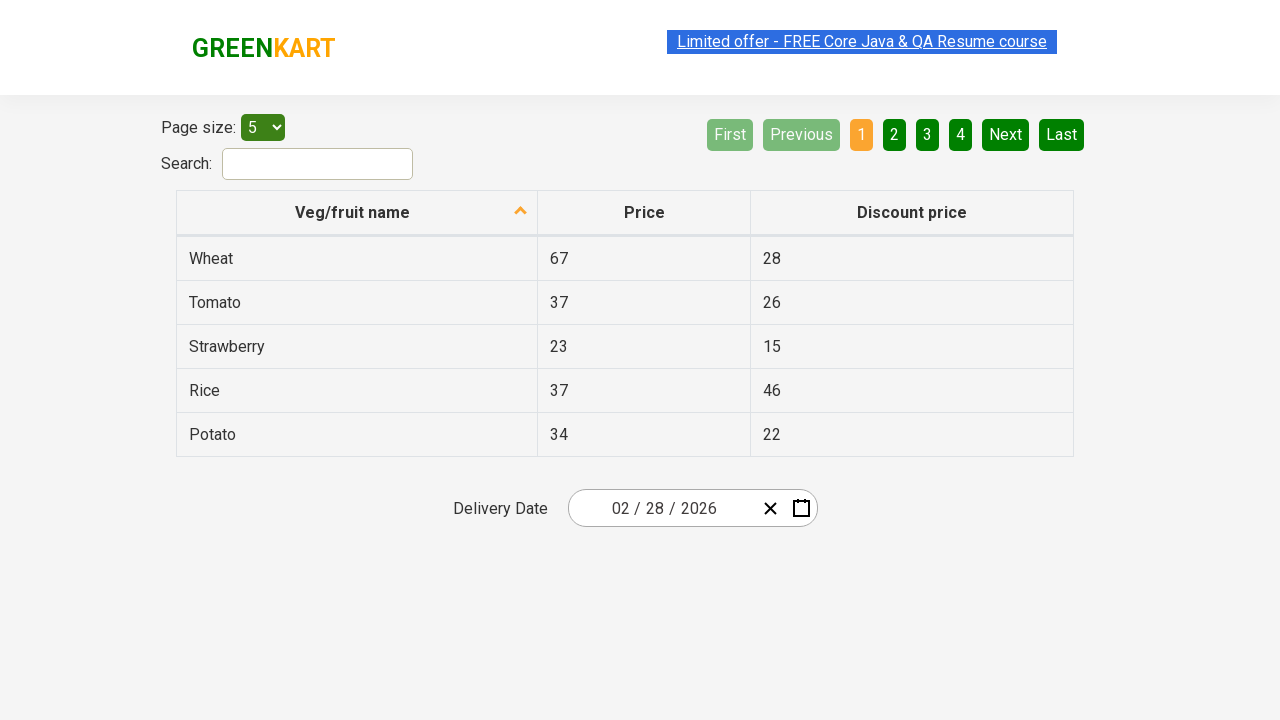

Verified table has 5 data row(s)
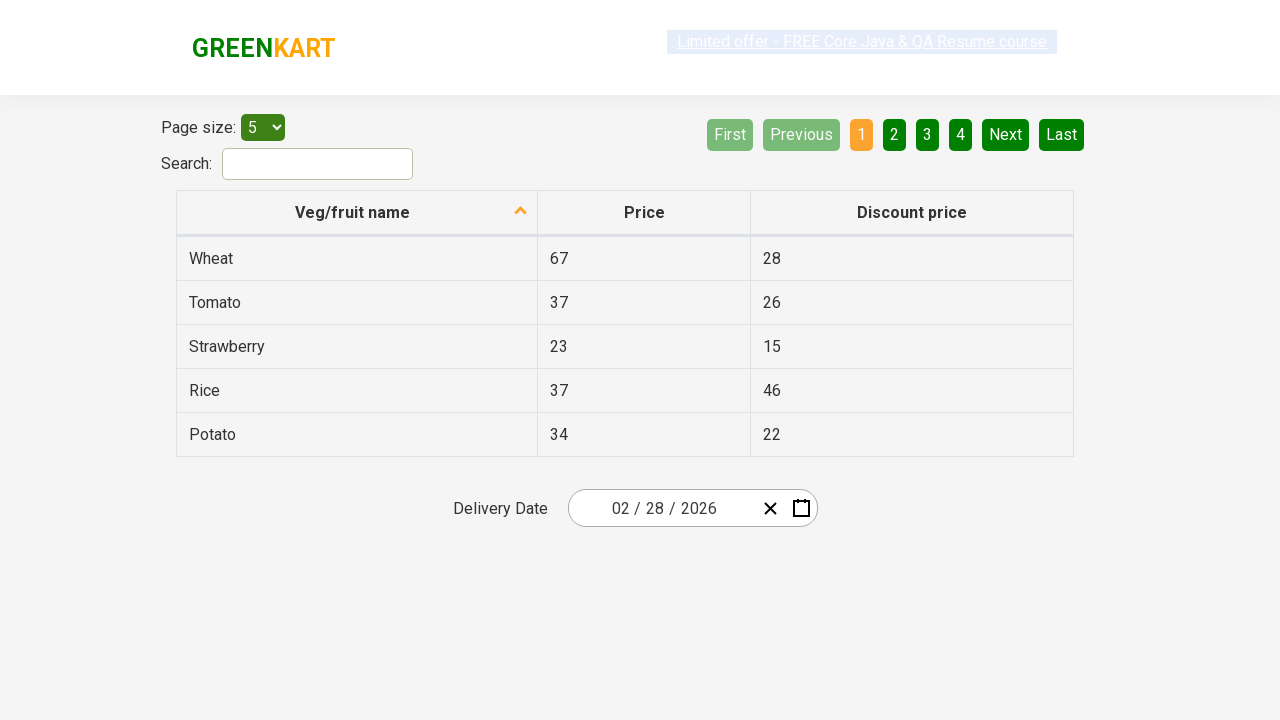

Verified first header contains 'Veg/fruit name'
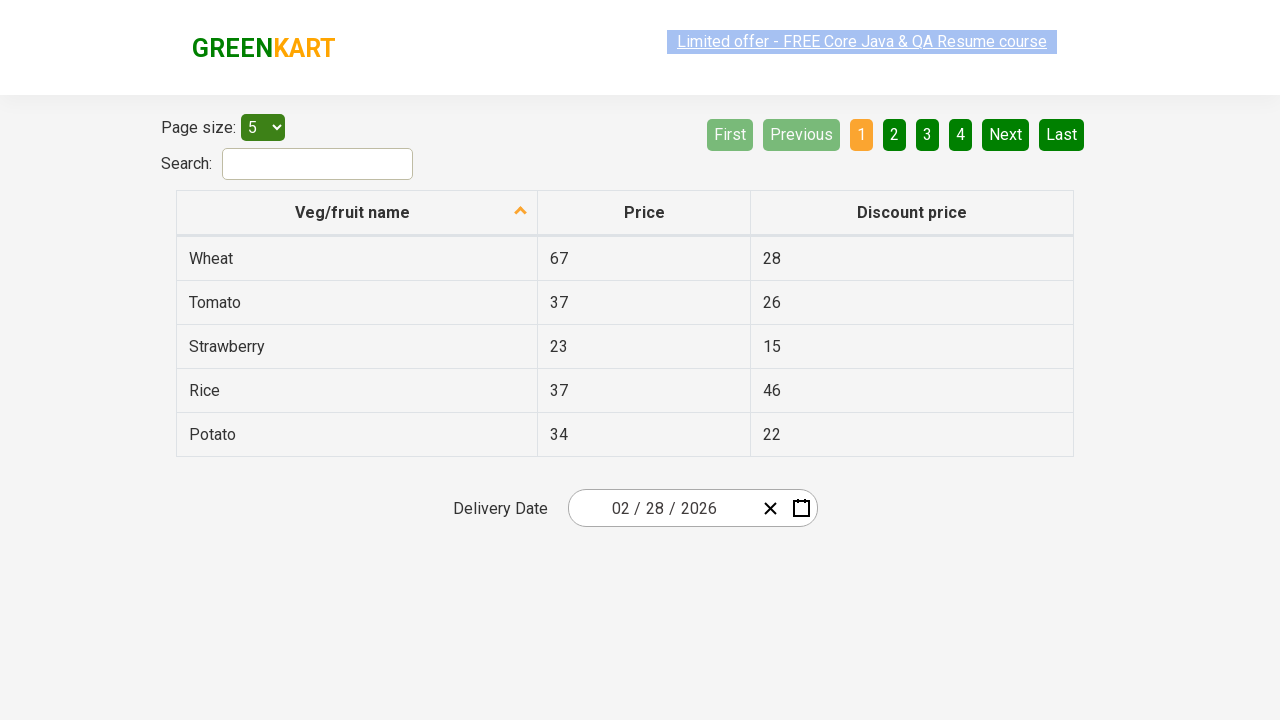

Verified second header contains 'Price'
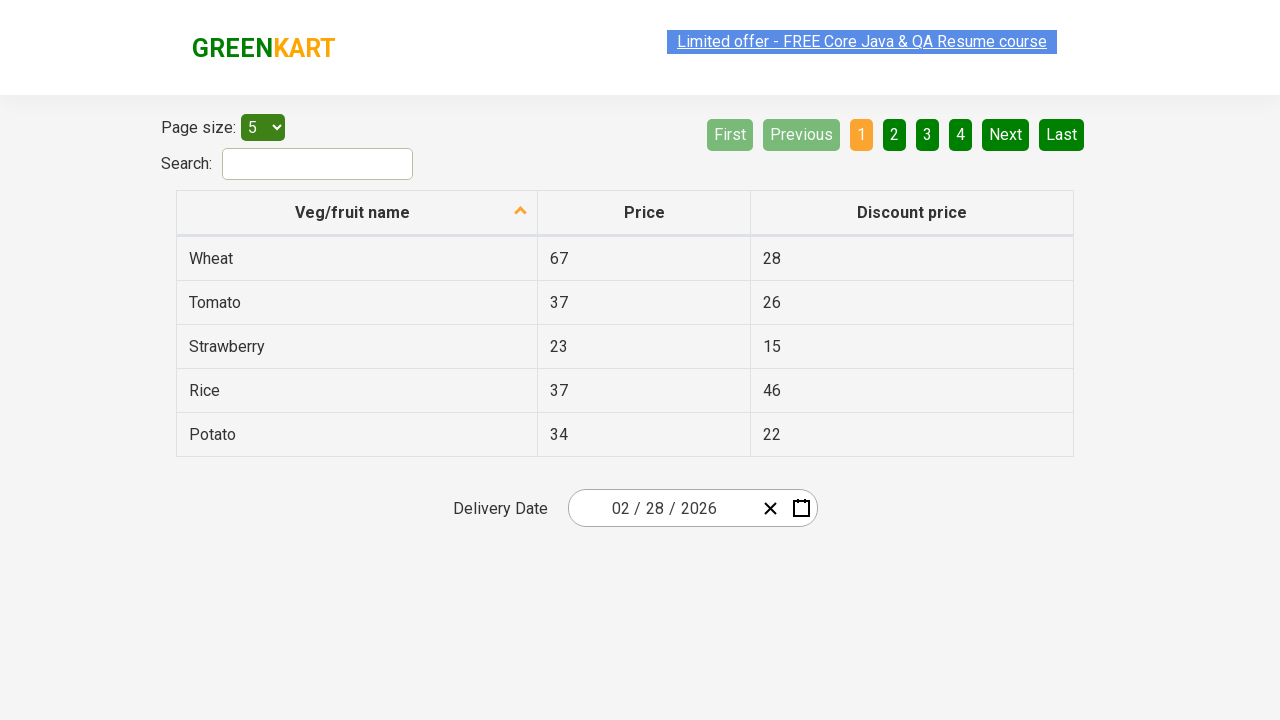

Verified third header contains 'Discount price'
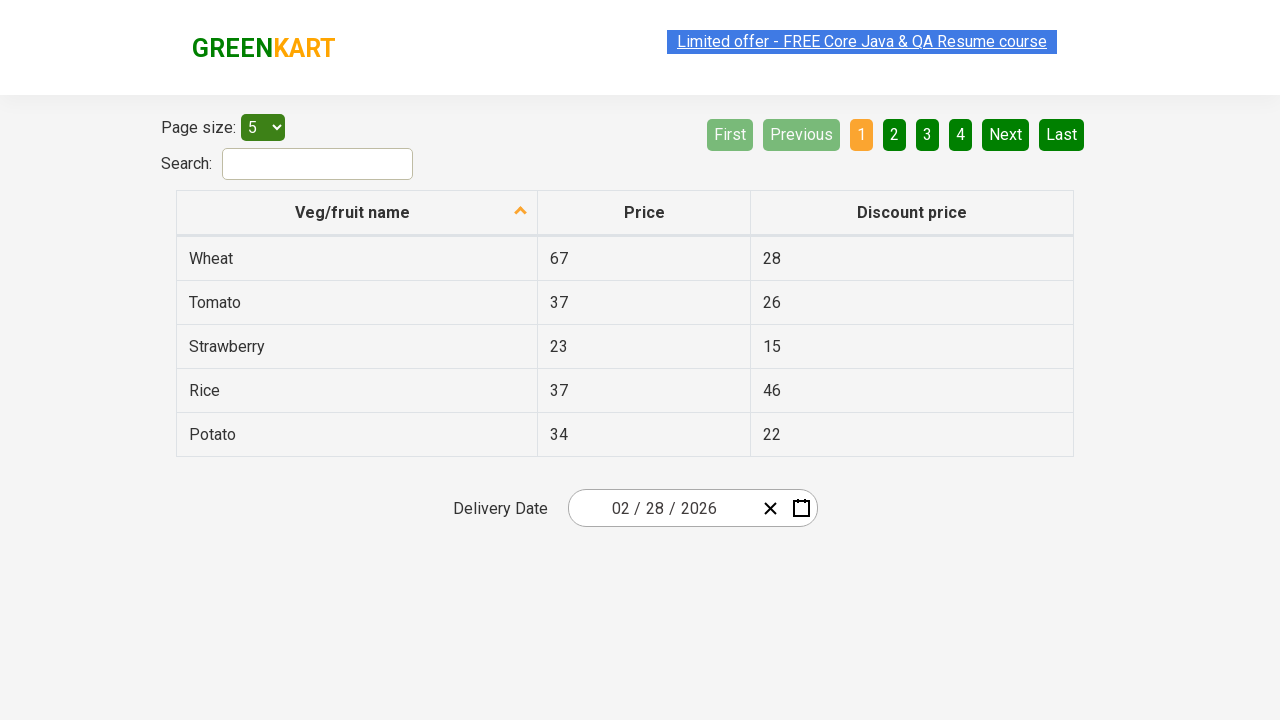

Verified row 1 contains 3 cells
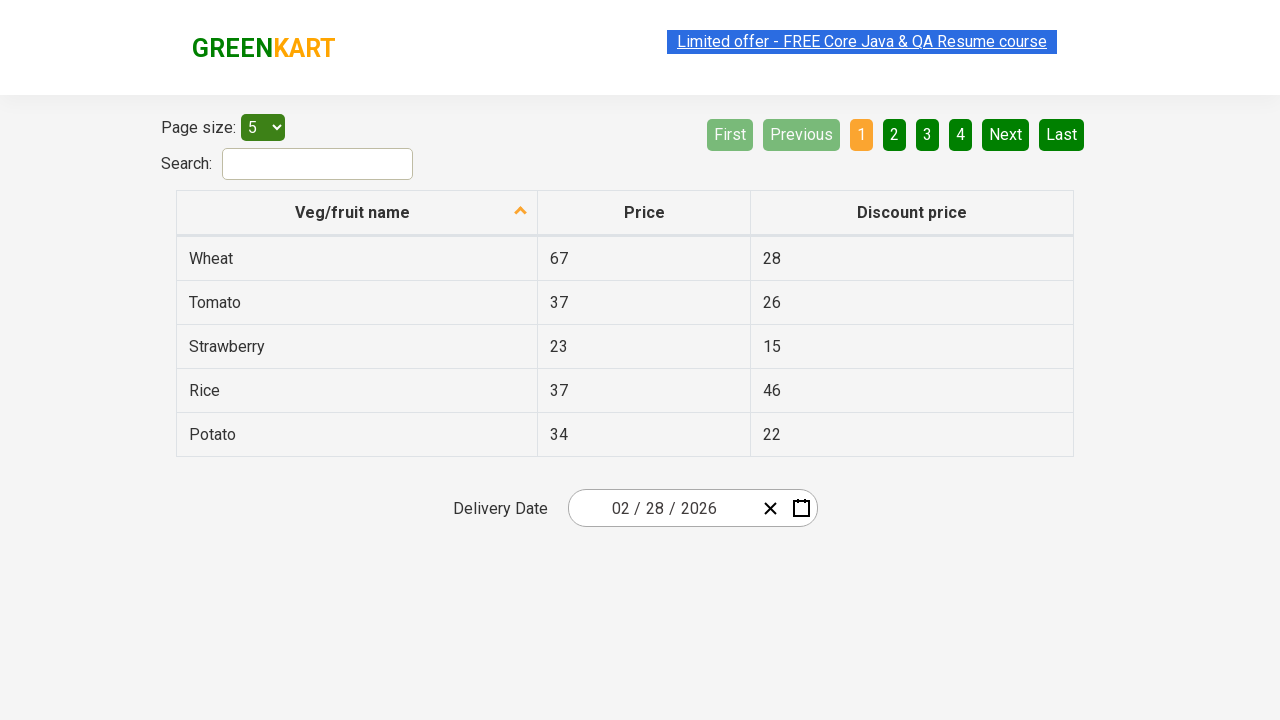

Verified row 2 contains 3 cells
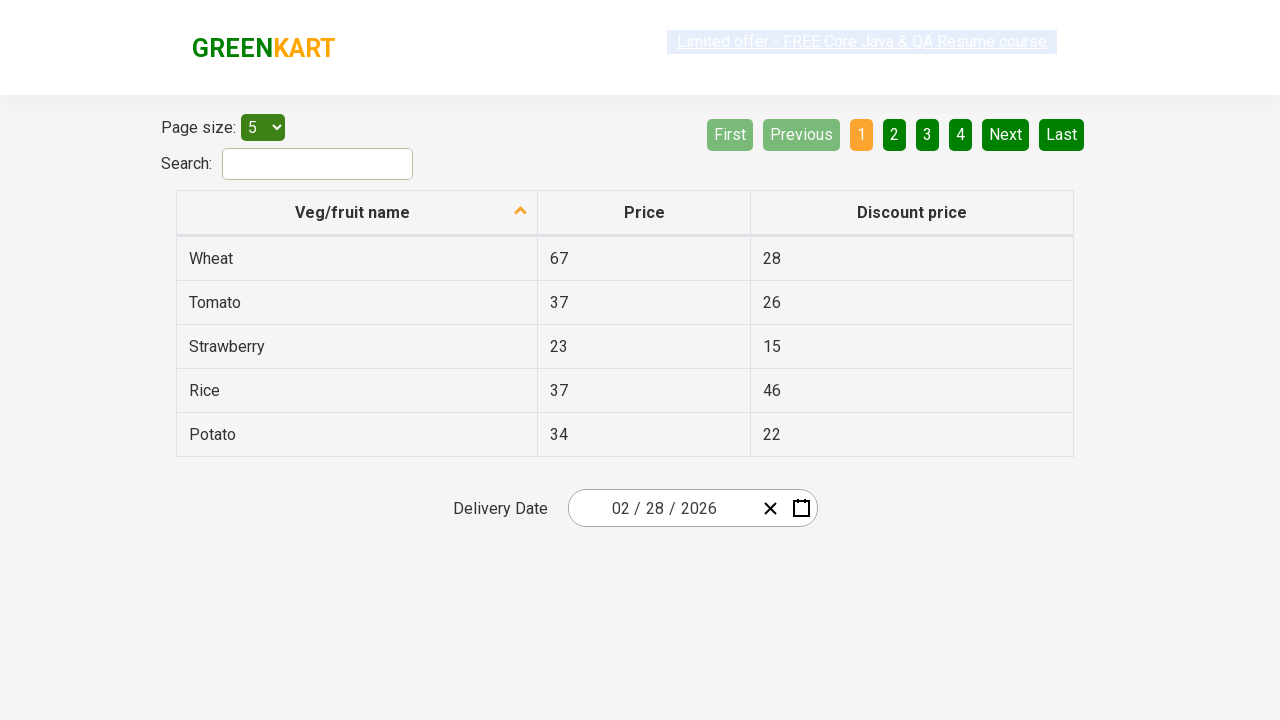

Verified row 3 contains 3 cells
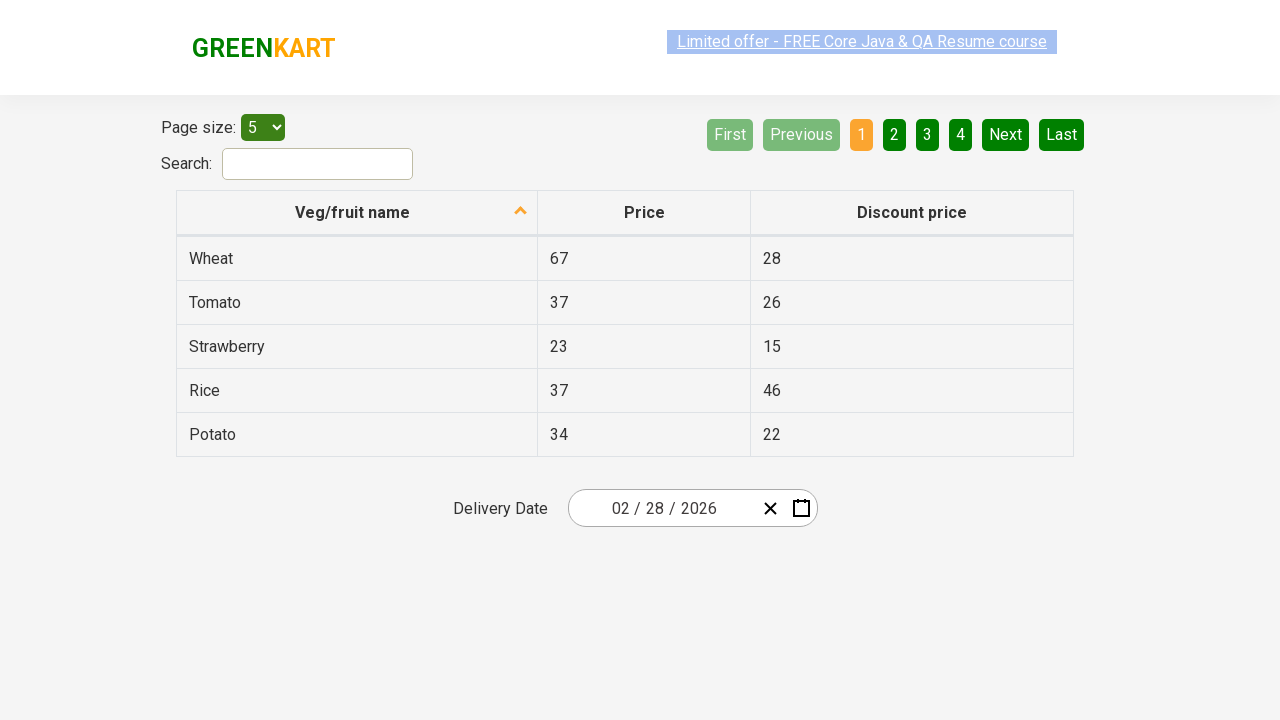

Verified row 4 contains 3 cells
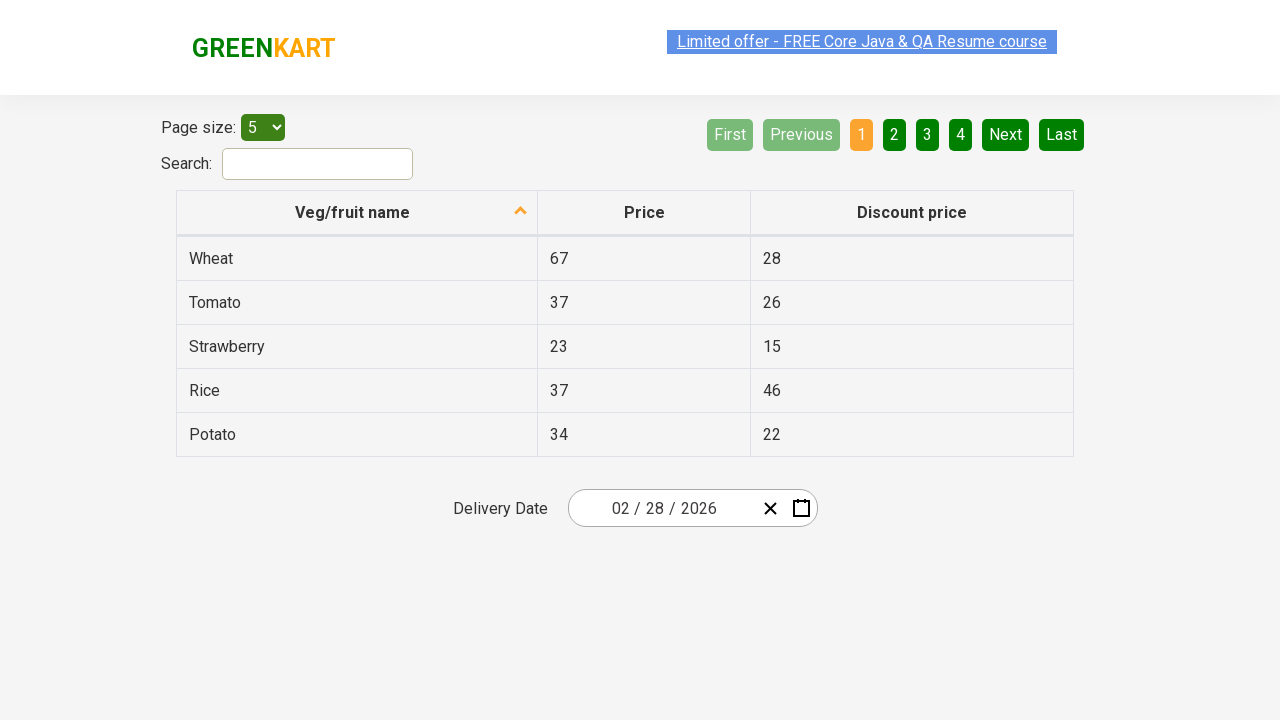

Verified row 5 contains 3 cells
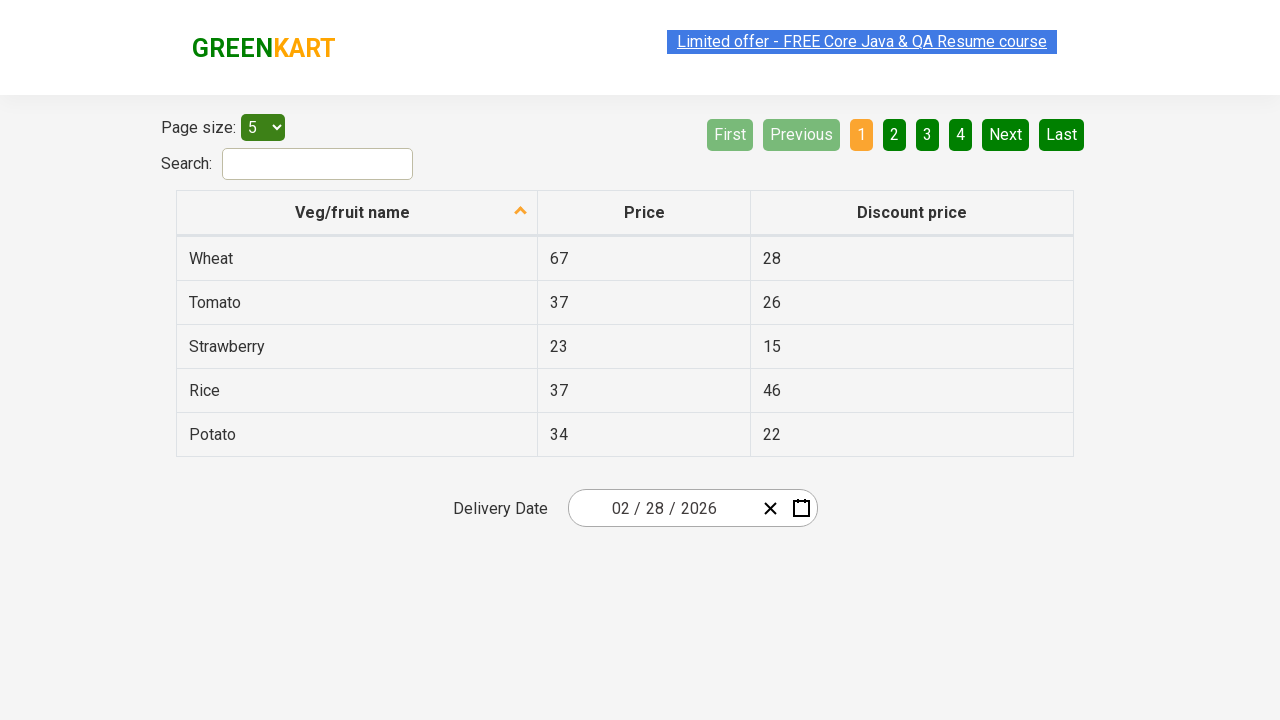

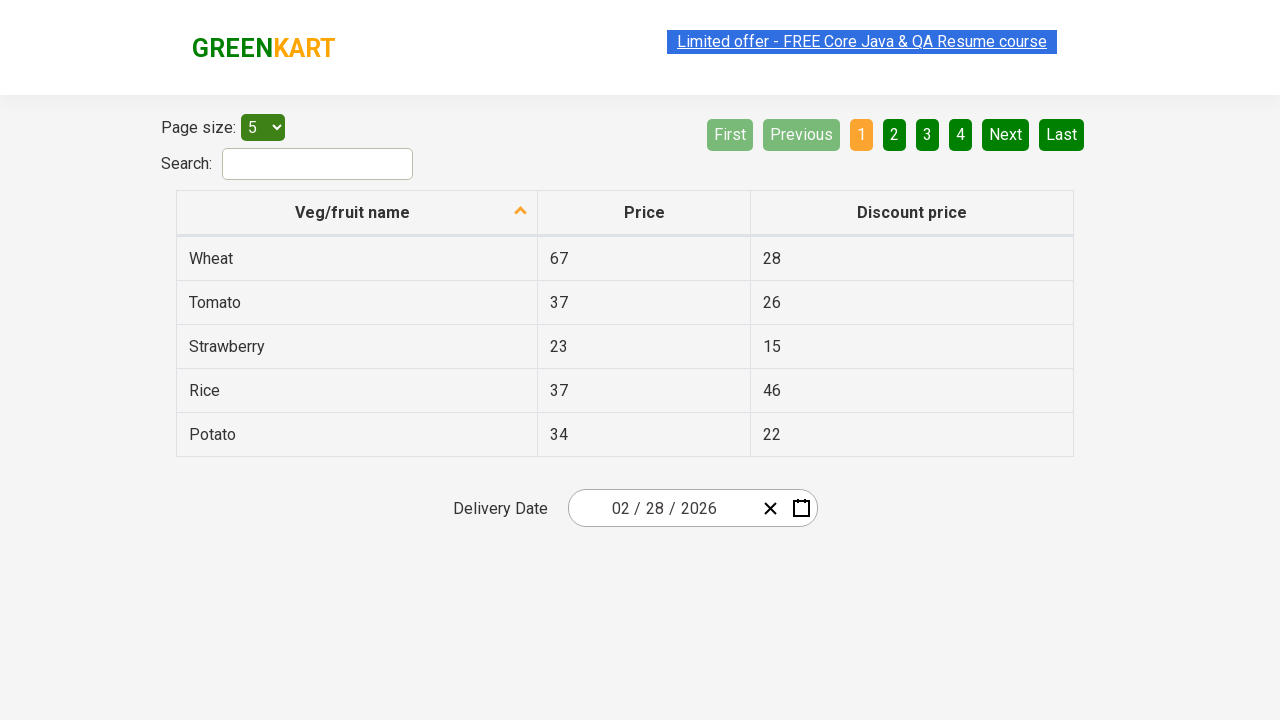